Navigates to the Avatar documentation page and verifies the h1 heading text is correct

Starting URL: https://flowbite-svelte.com/docs/components/avatar

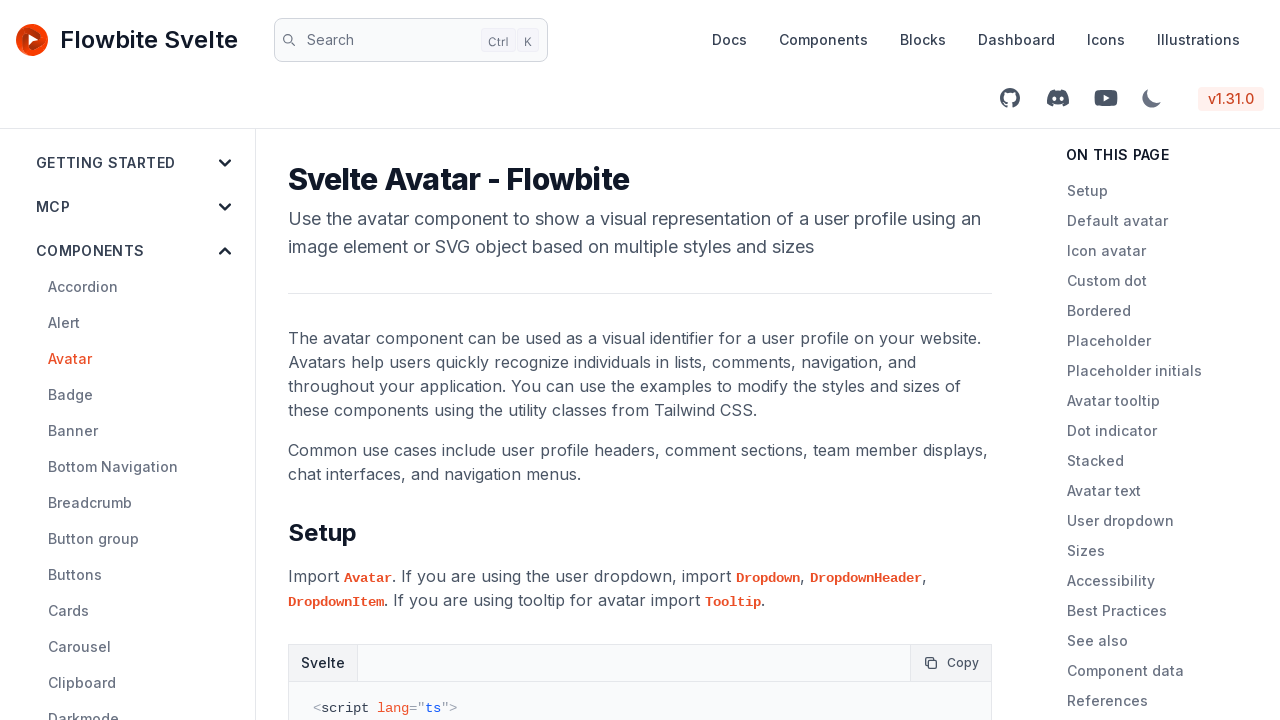

Navigated to Avatar documentation page
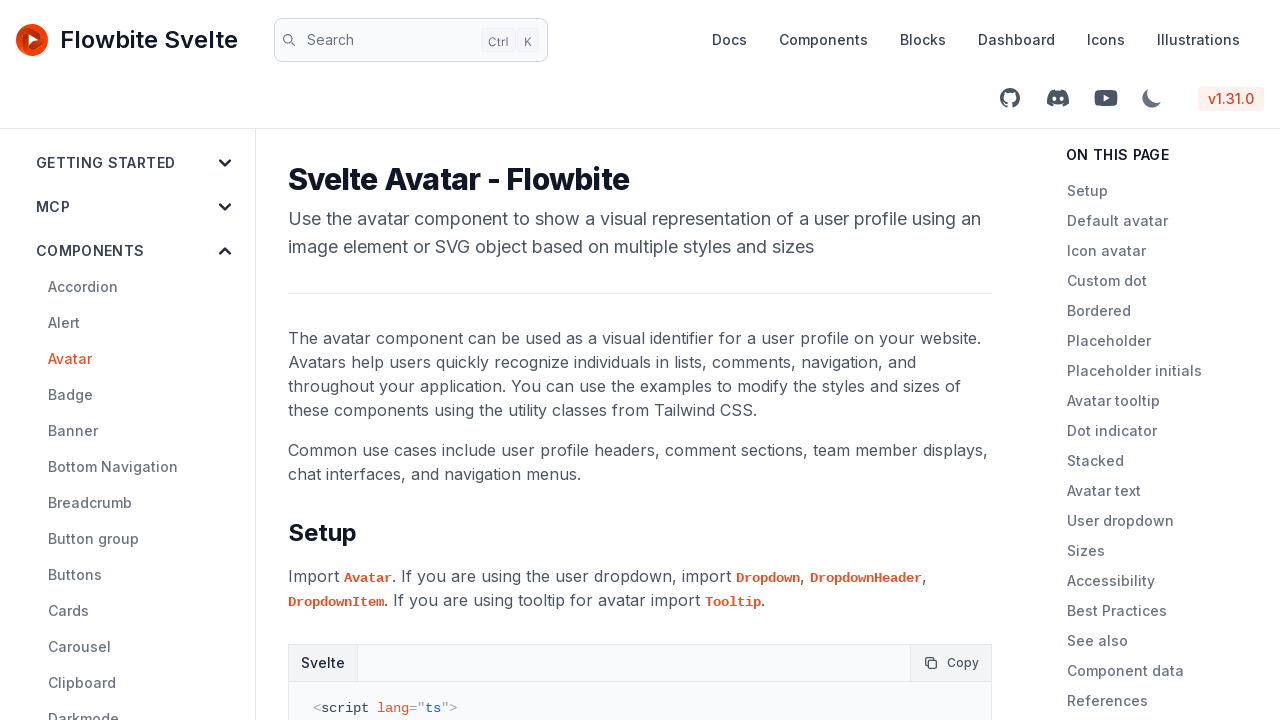

Located h1 heading element
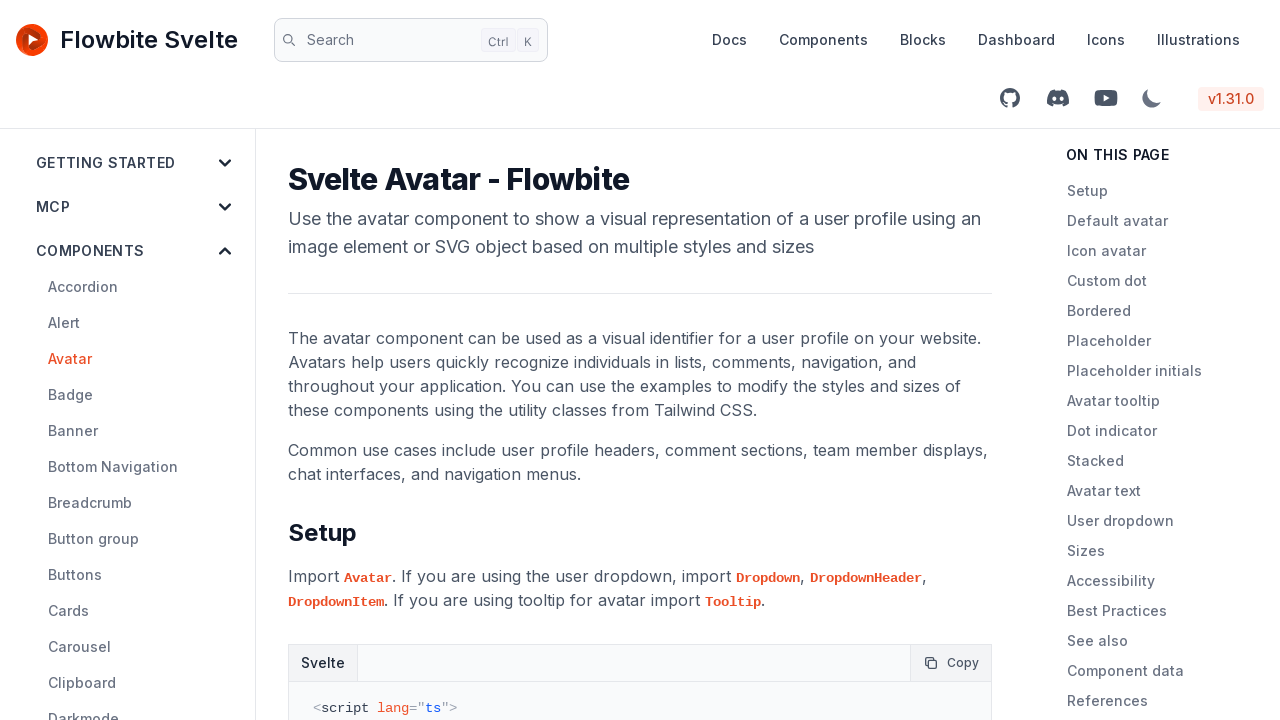

Waited for h1 heading to be visible
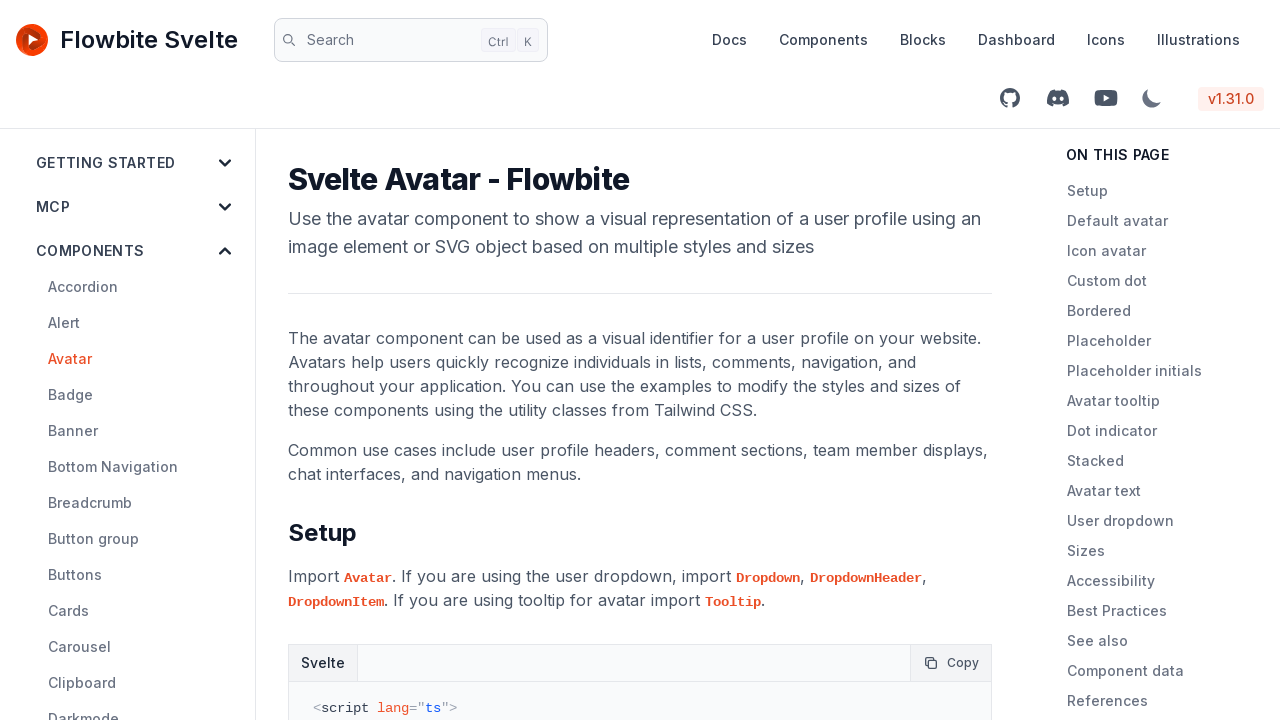

Verified h1 text content is 'Svelte Avatar - Flowbite'
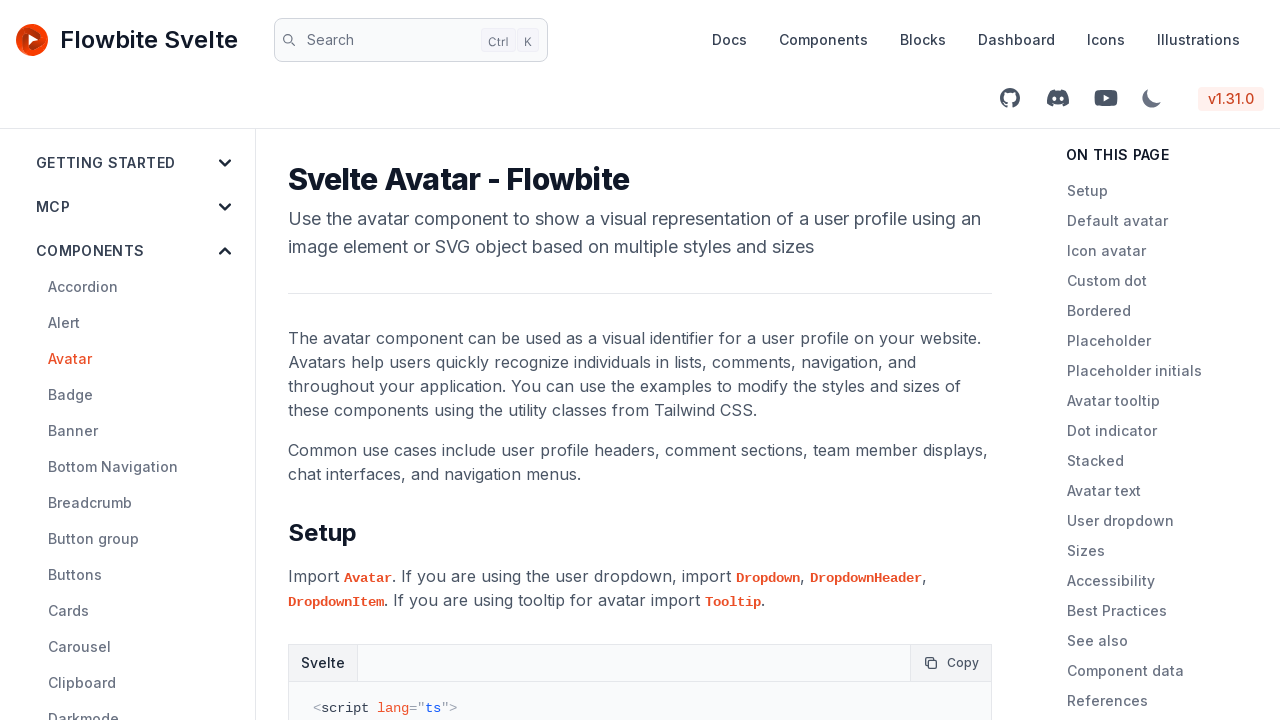

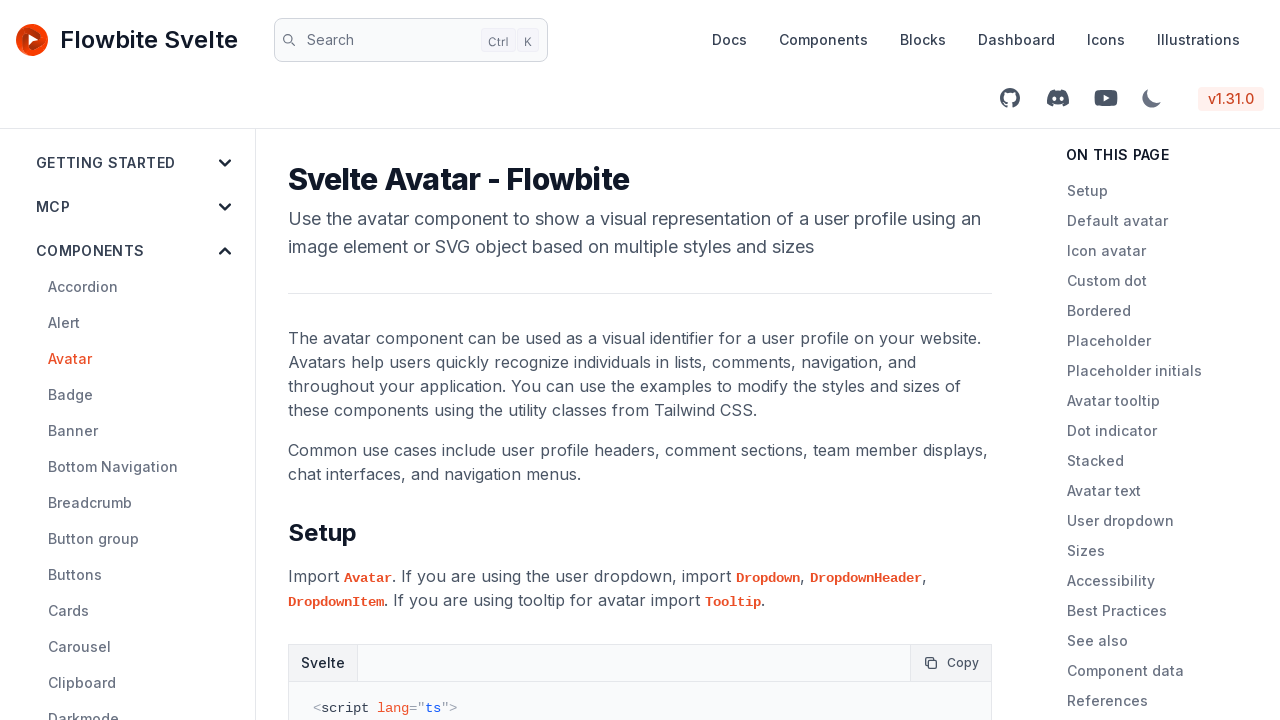